Navigates to the Heroku test site homepage and clicks on the "Inputs" link to navigate to the inputs page

Starting URL: https://the-internet.herokuapp.com/

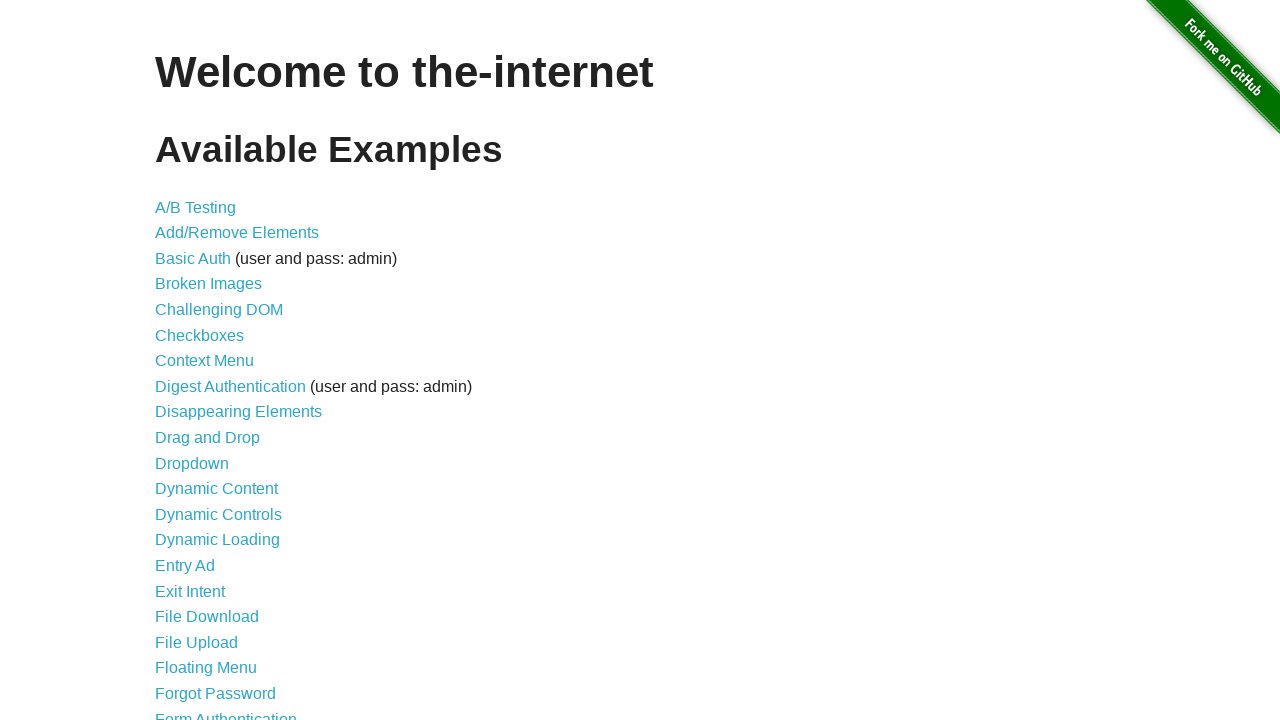

Navigated to Heroku test site homepage
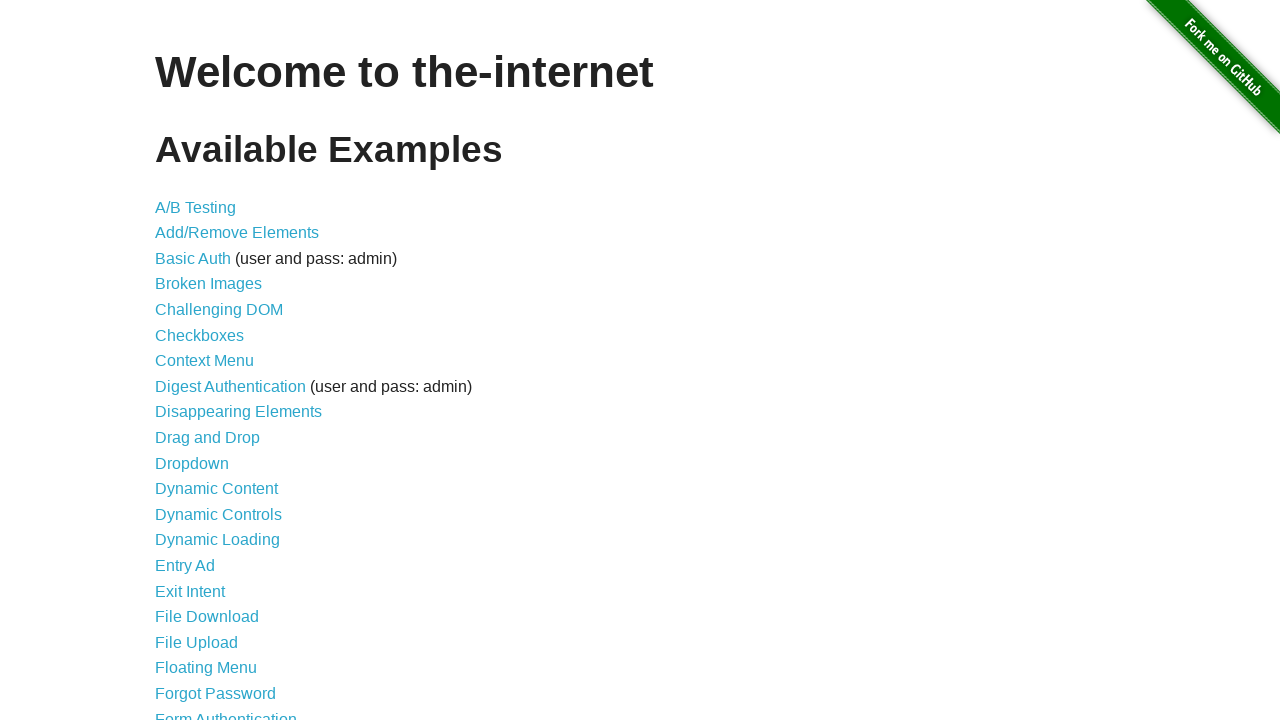

Clicked on the 'Inputs' link at (176, 361) on a:text('Inputs')
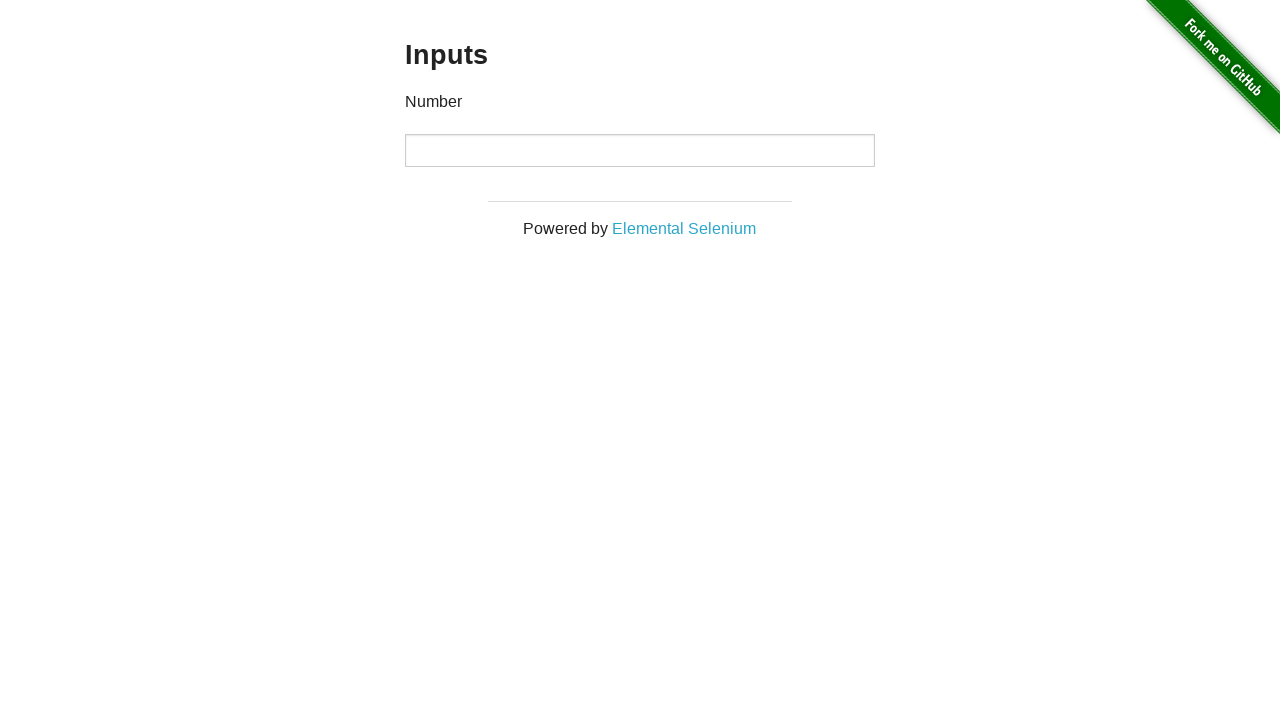

Inputs page loaded successfully
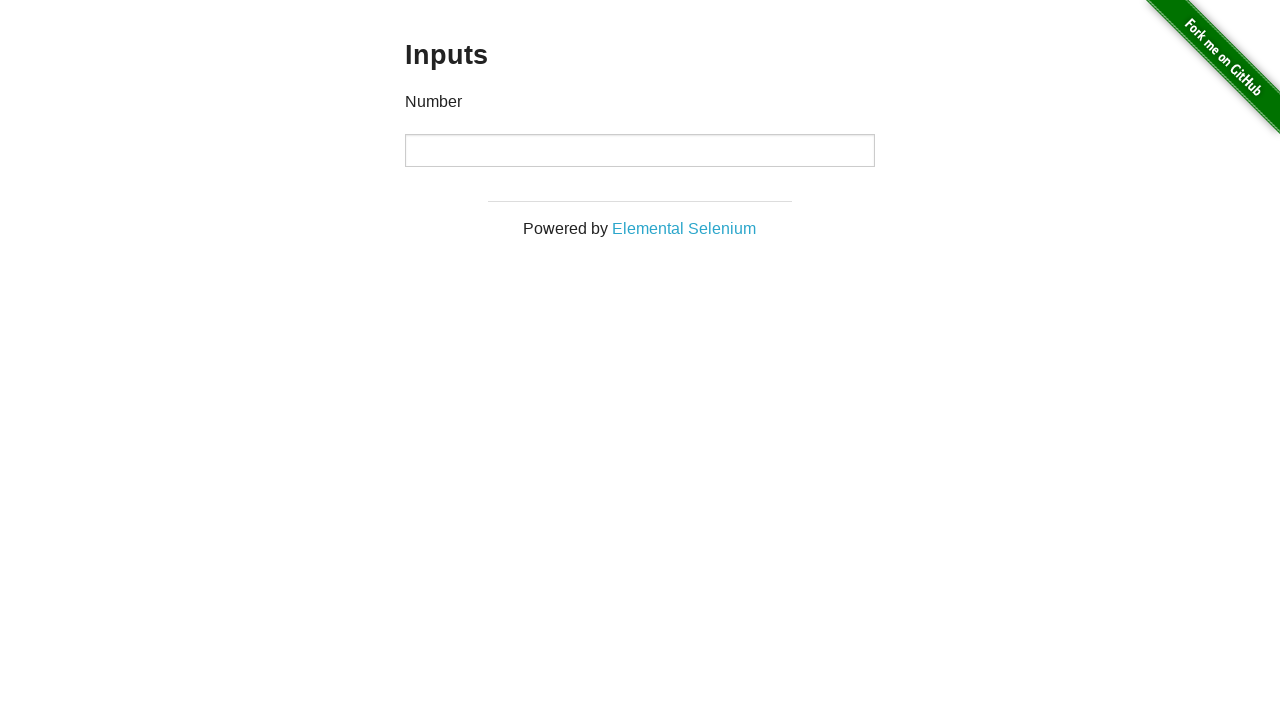

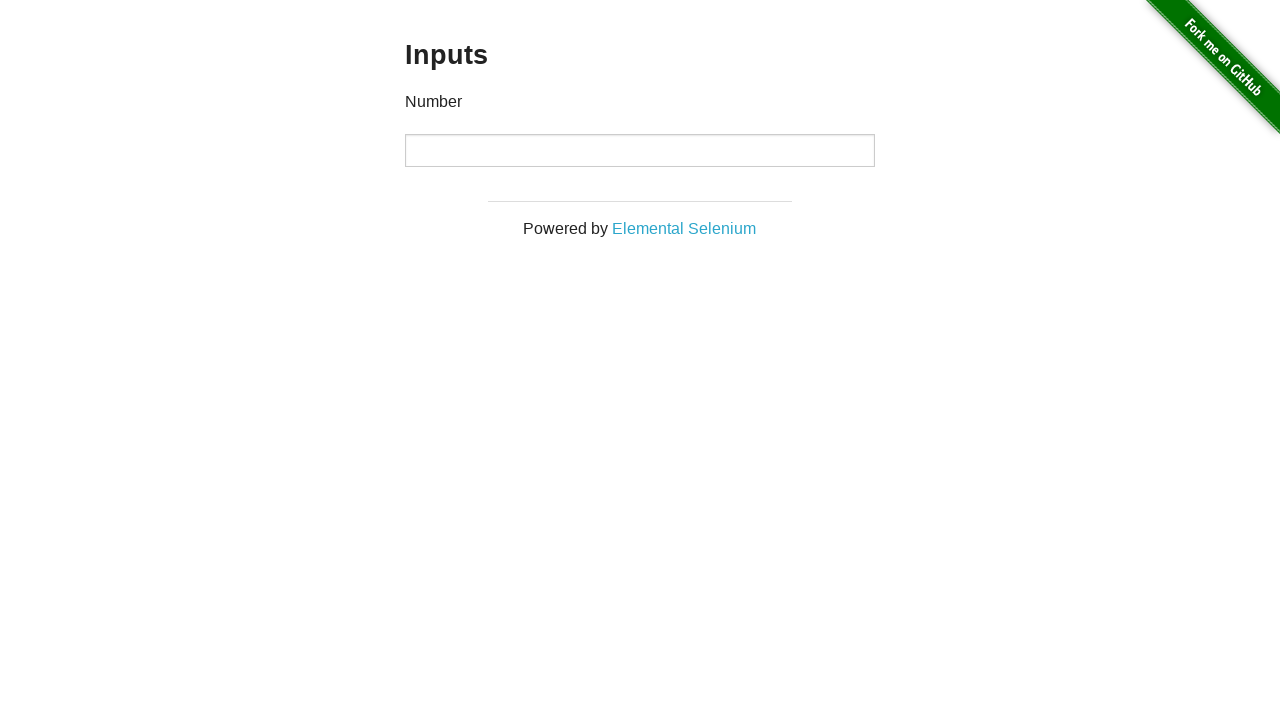